Tests entering text in a JavaScript prompt dialog and verifying the entered text is displayed

Starting URL: https://automationfc.github.io/basic-form/index.html

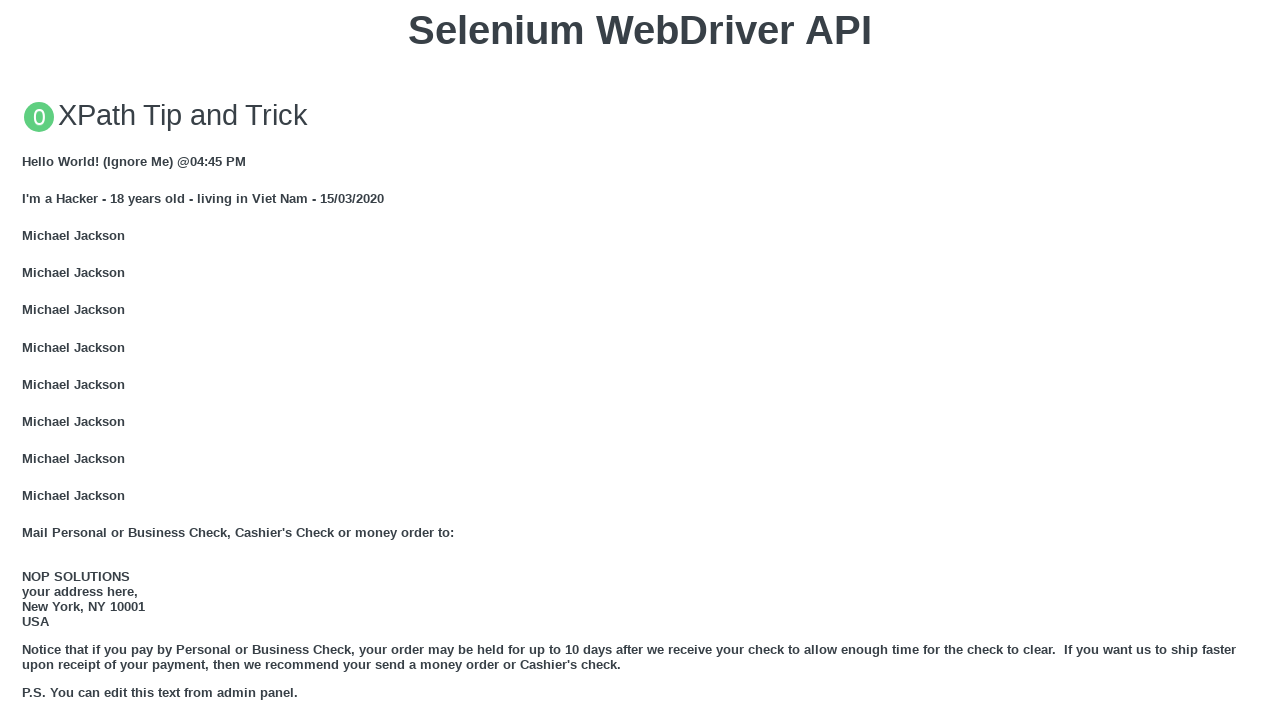

Set up dialog handler to accept prompt with test input message
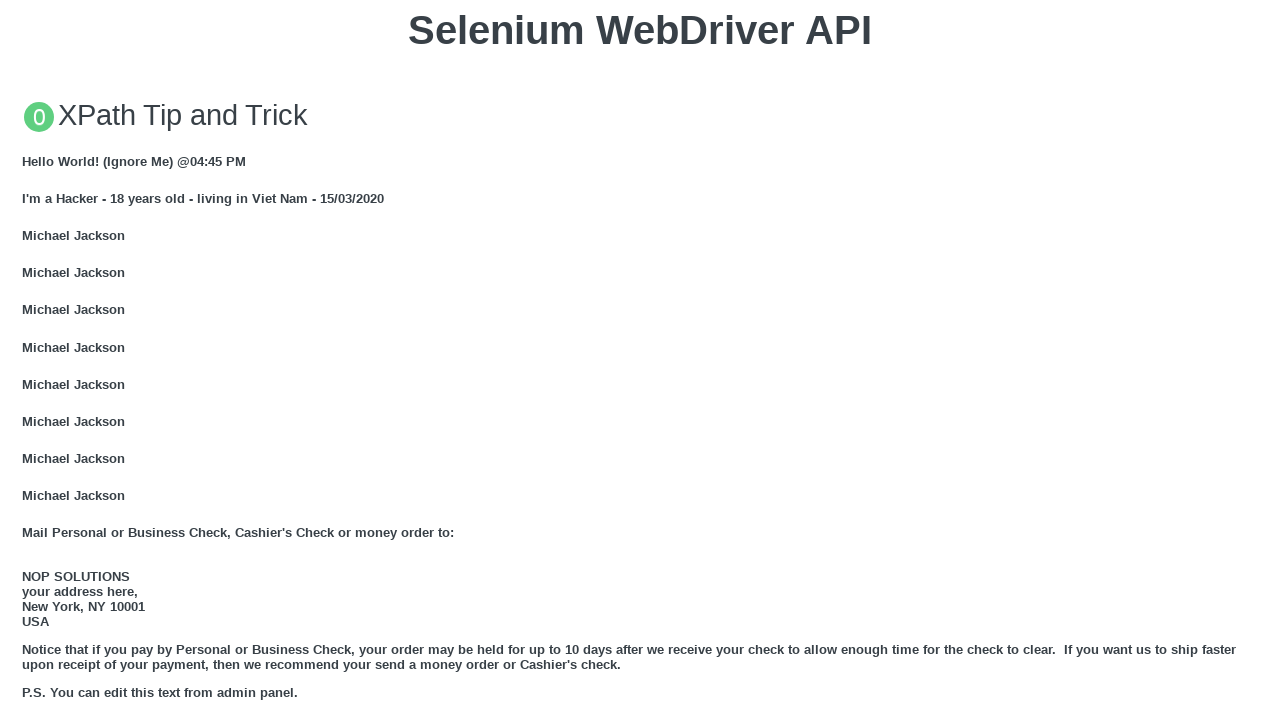

Clicked button to trigger JavaScript prompt dialog at (640, 360) on xpath=//button[text()='Click for JS Prompt']
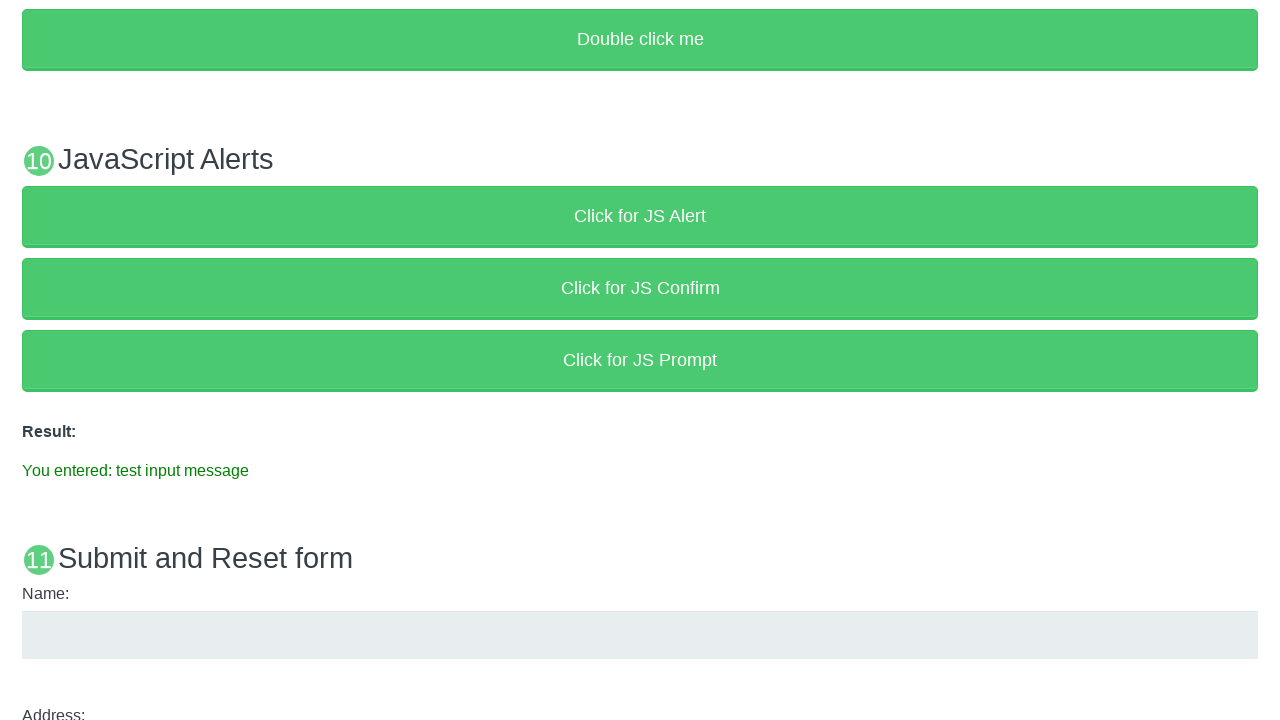

Result element appeared after prompt was submitted
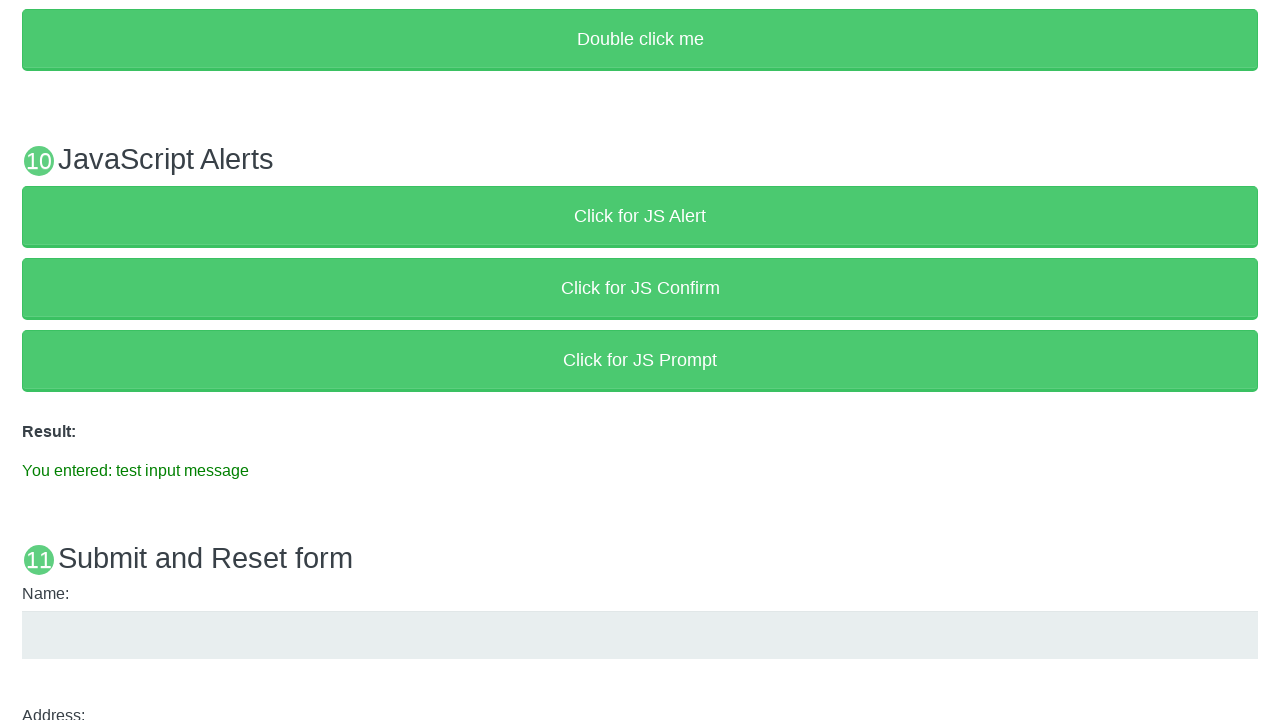

Verified result text matches expected input: 'You entered: test input message'
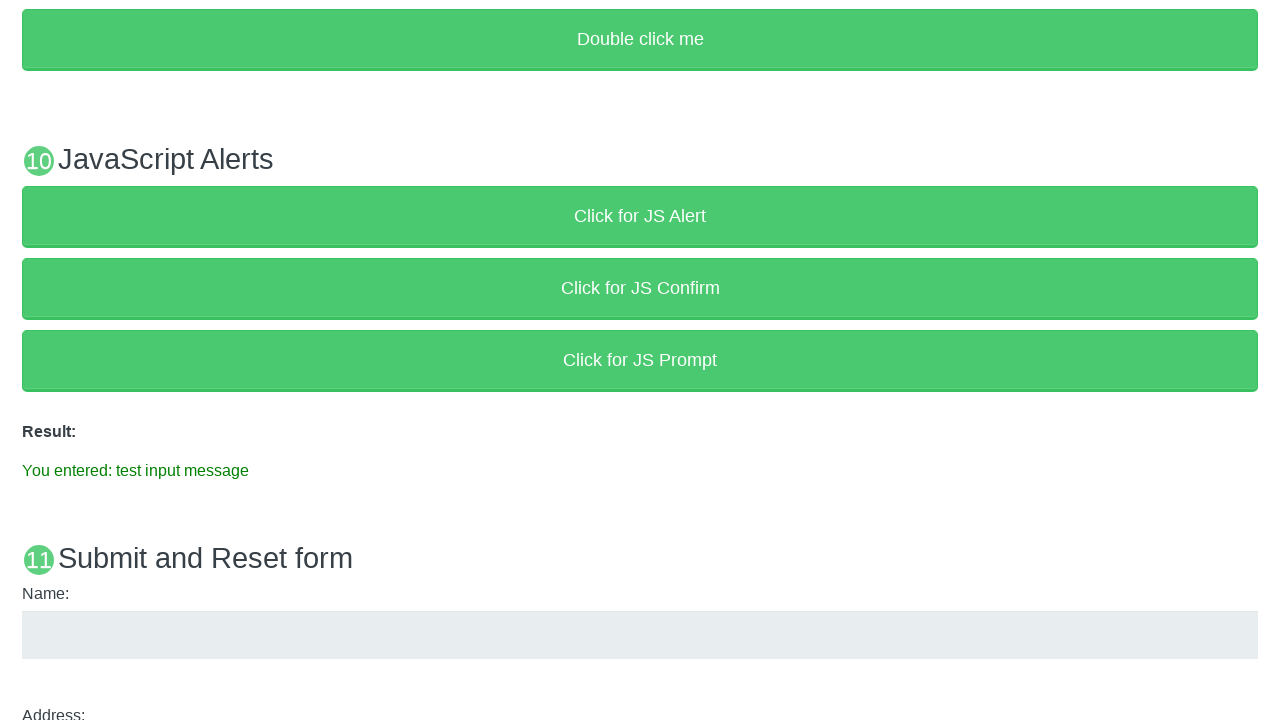

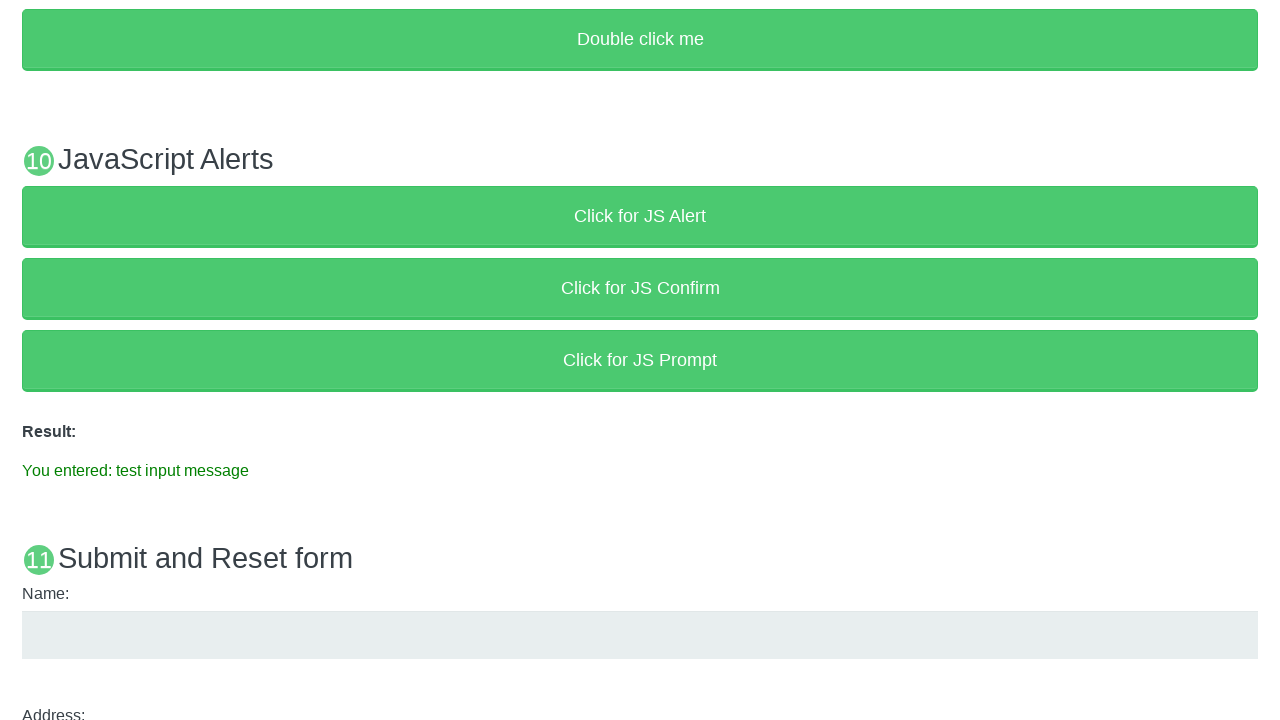